Navigates to the Events & News section by clicking on the Events & News link

Starting URL: https://coronavirus.jhu.edu/

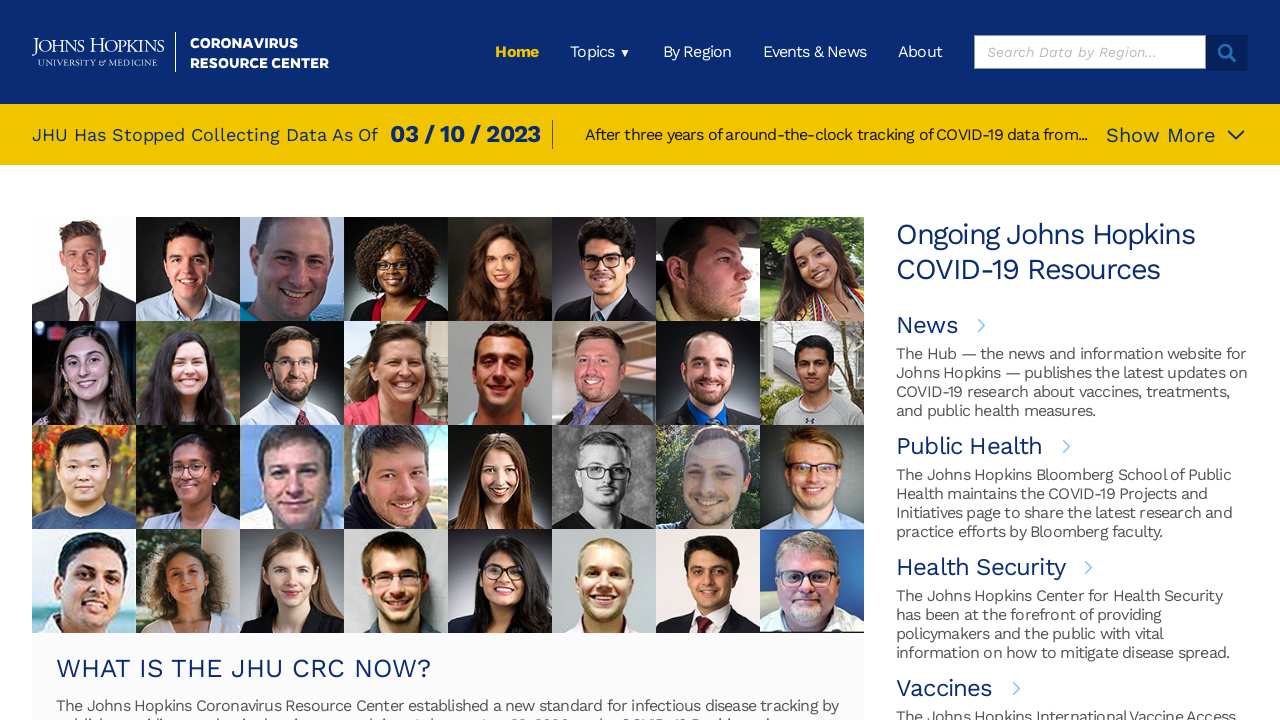

Navigated to JHU Coronavirus homepage
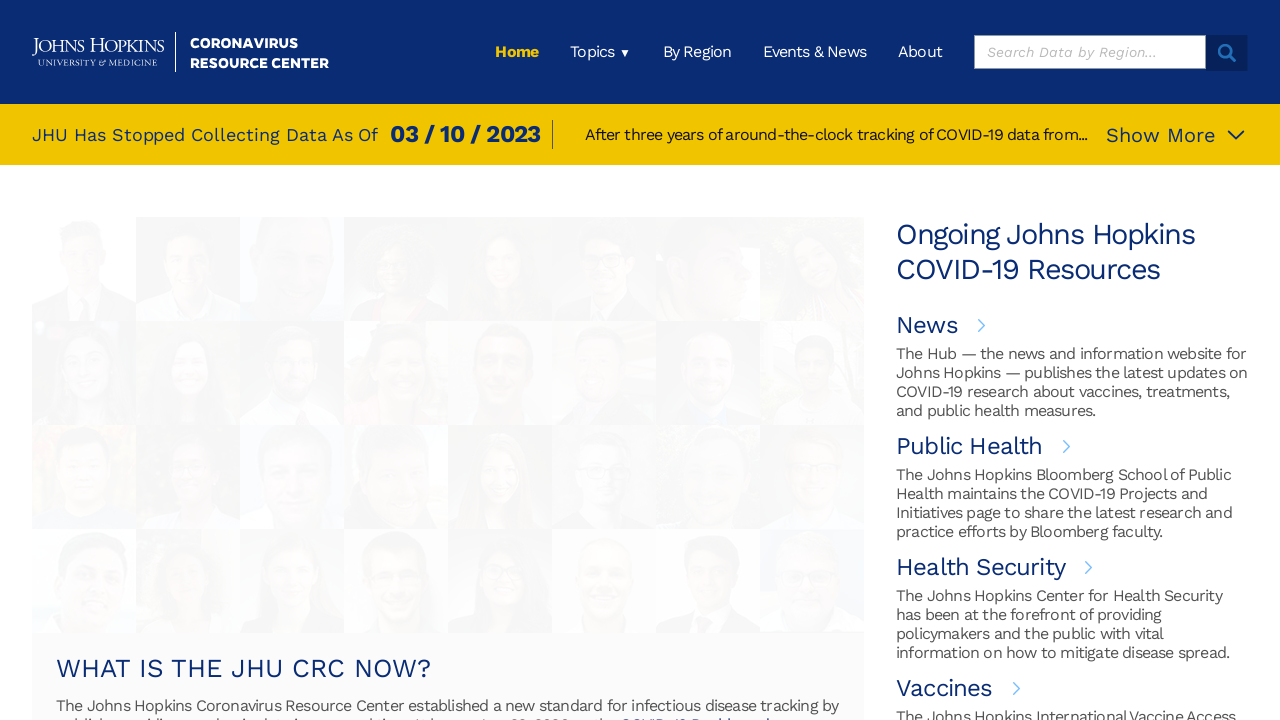

Clicked on Events & News link in navigation menu at (815, 52) on xpath=/html/body/div[1]/div/header/div/div[2]/ul/li[4]/a
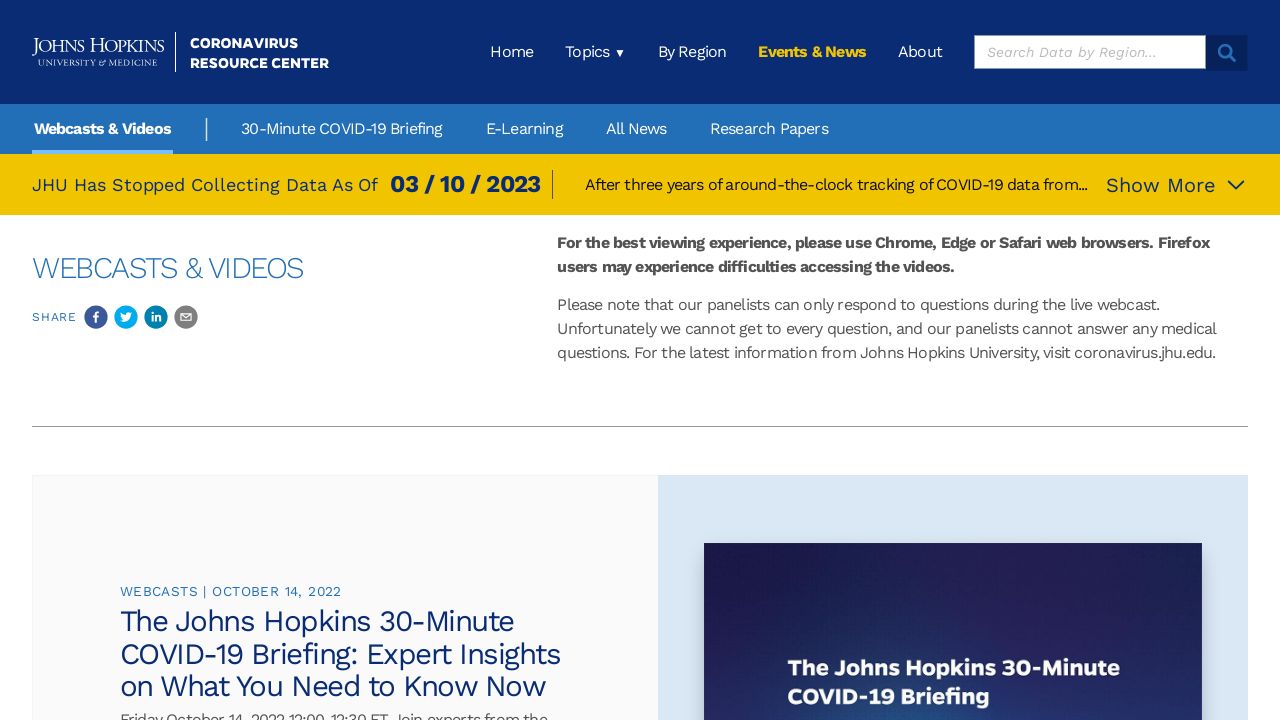

Events & News page loaded successfully
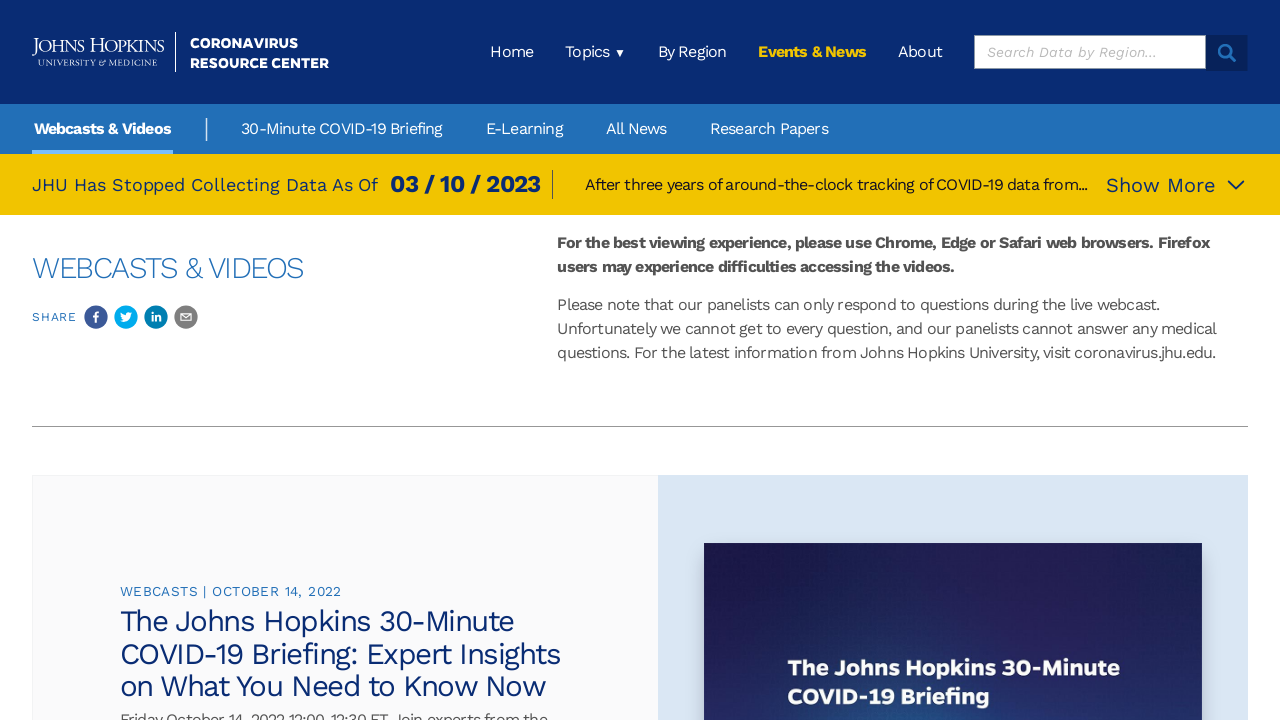

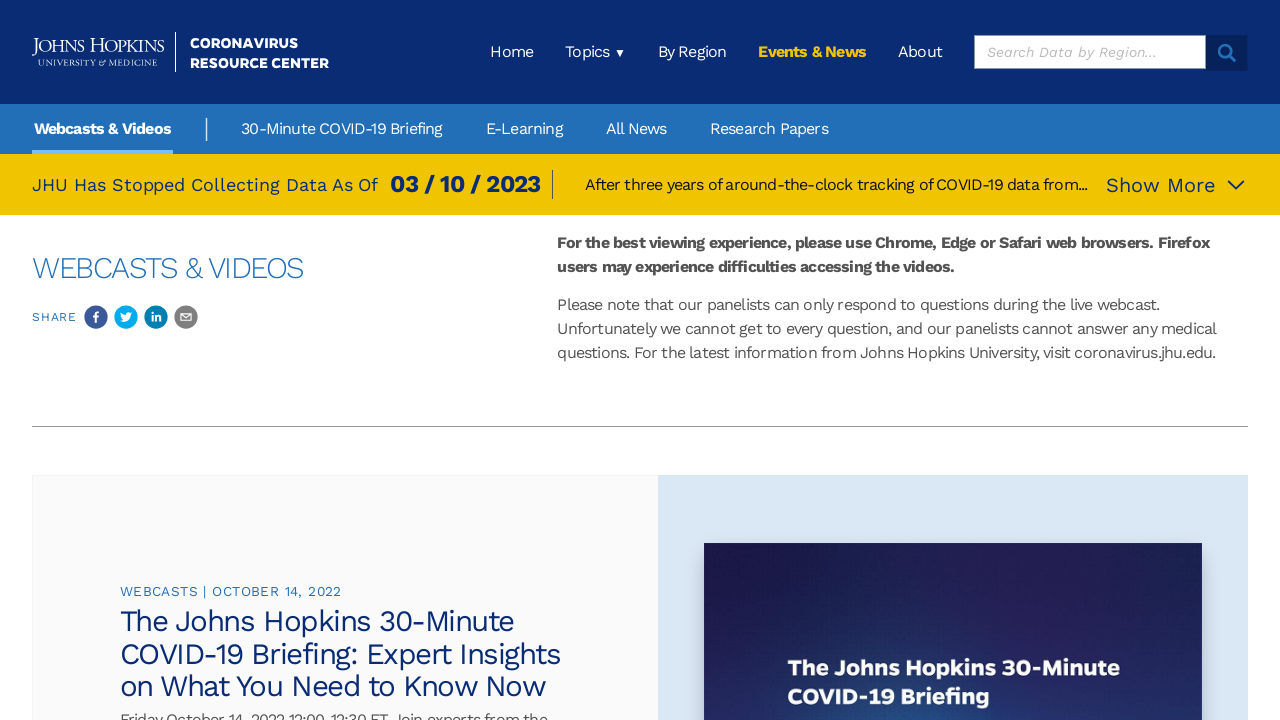